Tests checkbox handling by finding all checkboxes on the page and clicking each one to toggle their state

Starting URL: https://the-internet.herokuapp.com/checkboxes

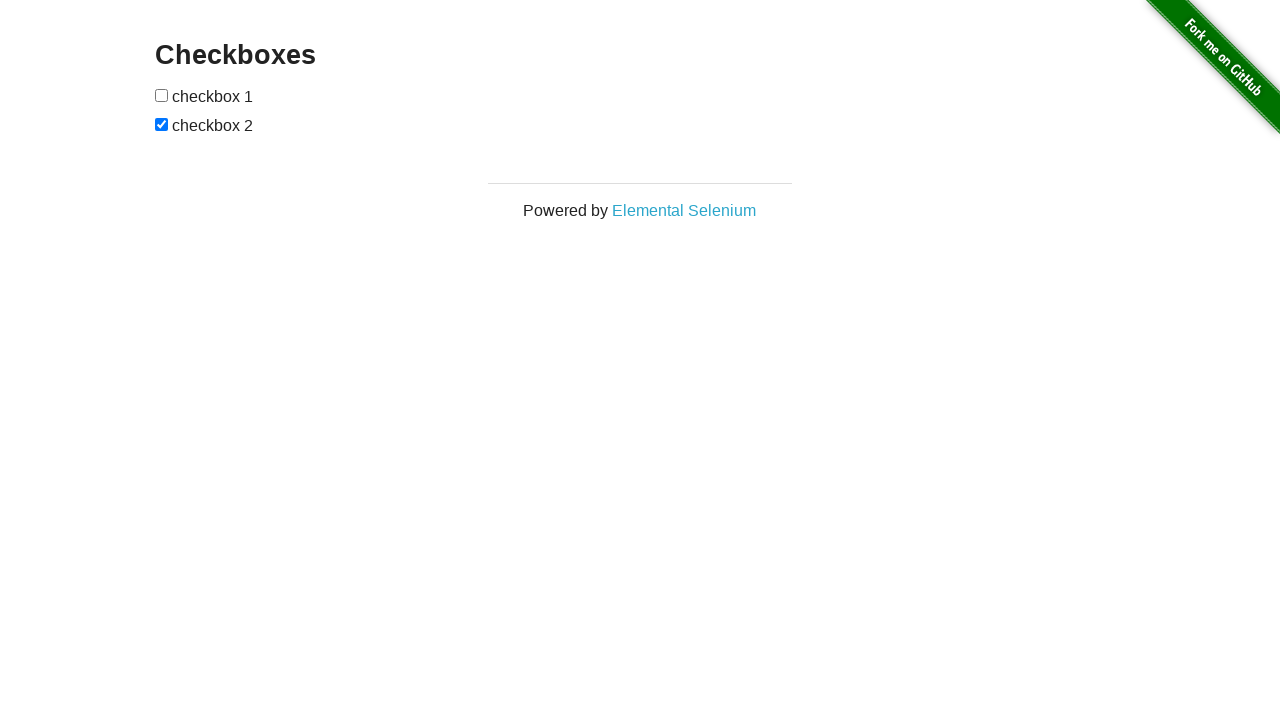

Waited for checkboxes to be present on the page
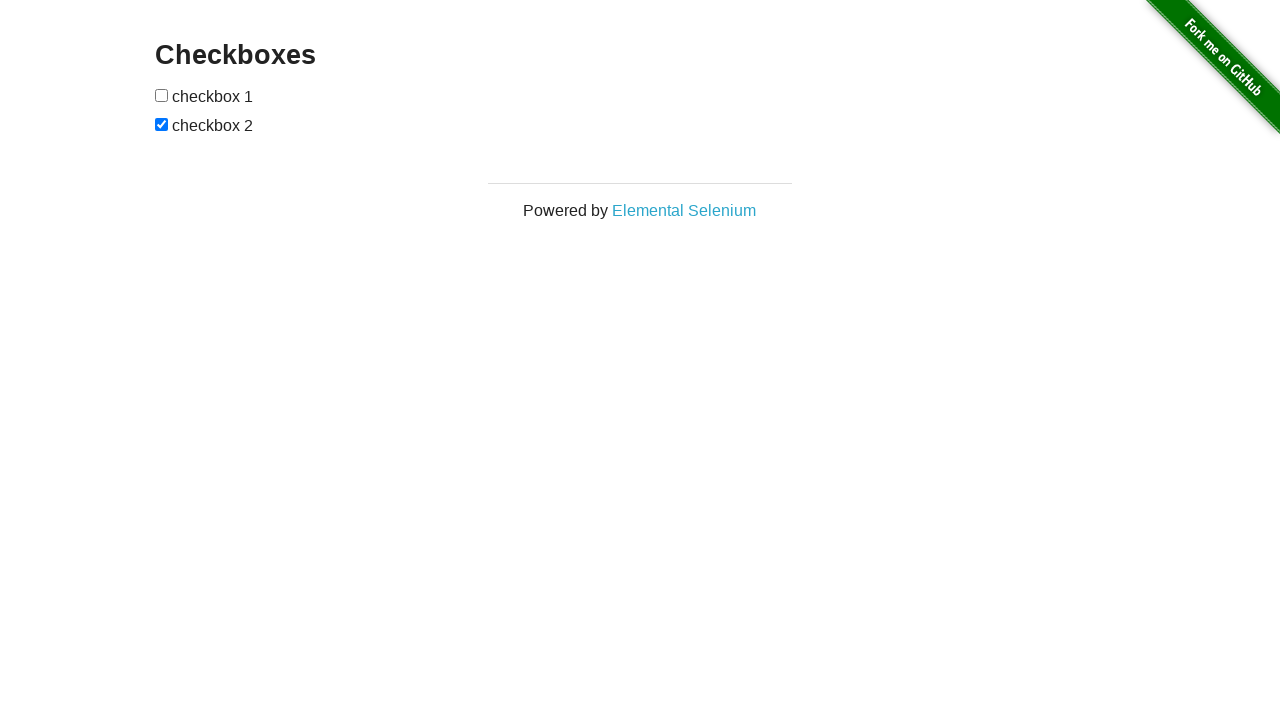

Located all checkbox elements on the page
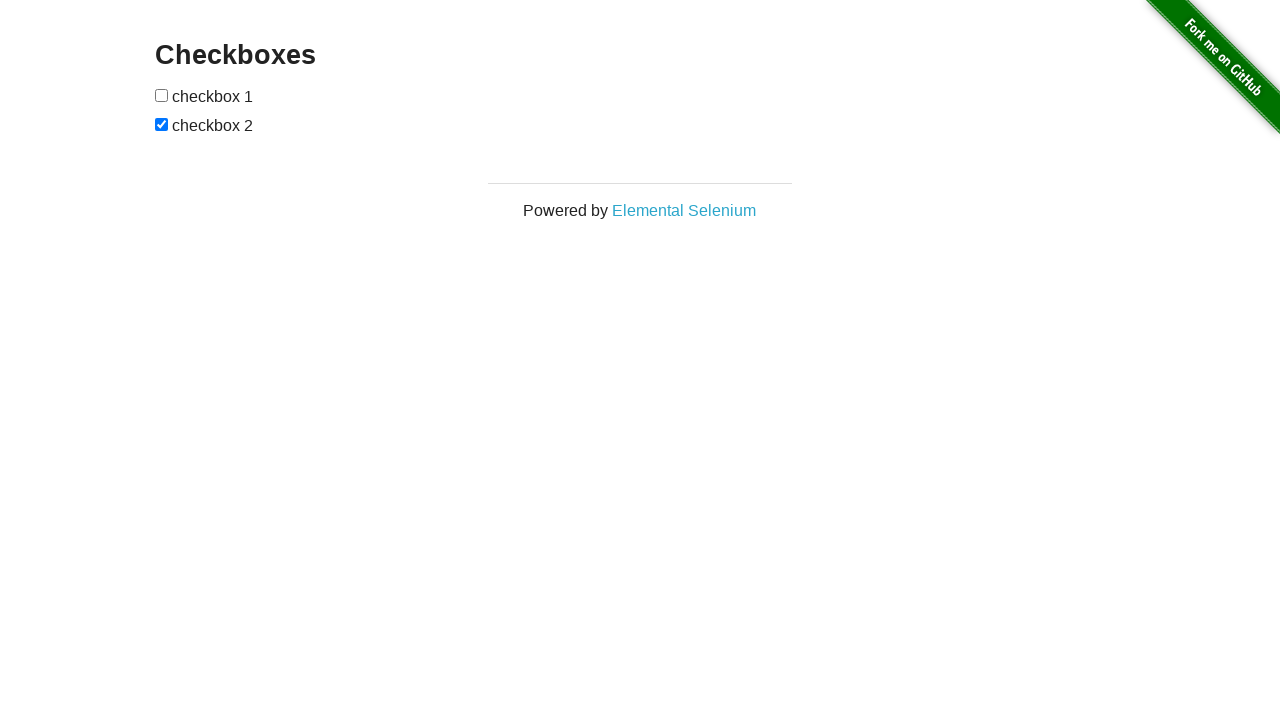

Clicked a checkbox to toggle its state at (162, 95) on #checkboxes input >> nth=0
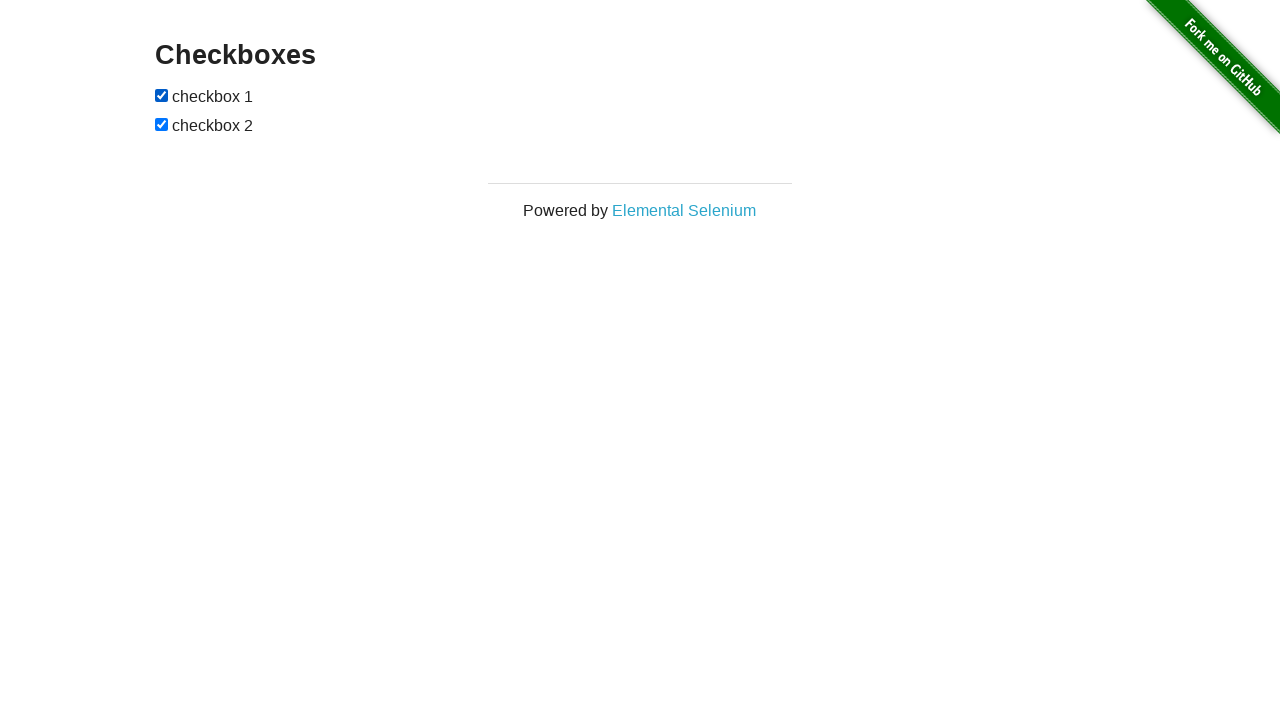

Clicked a checkbox to toggle its state at (162, 124) on #checkboxes input >> nth=1
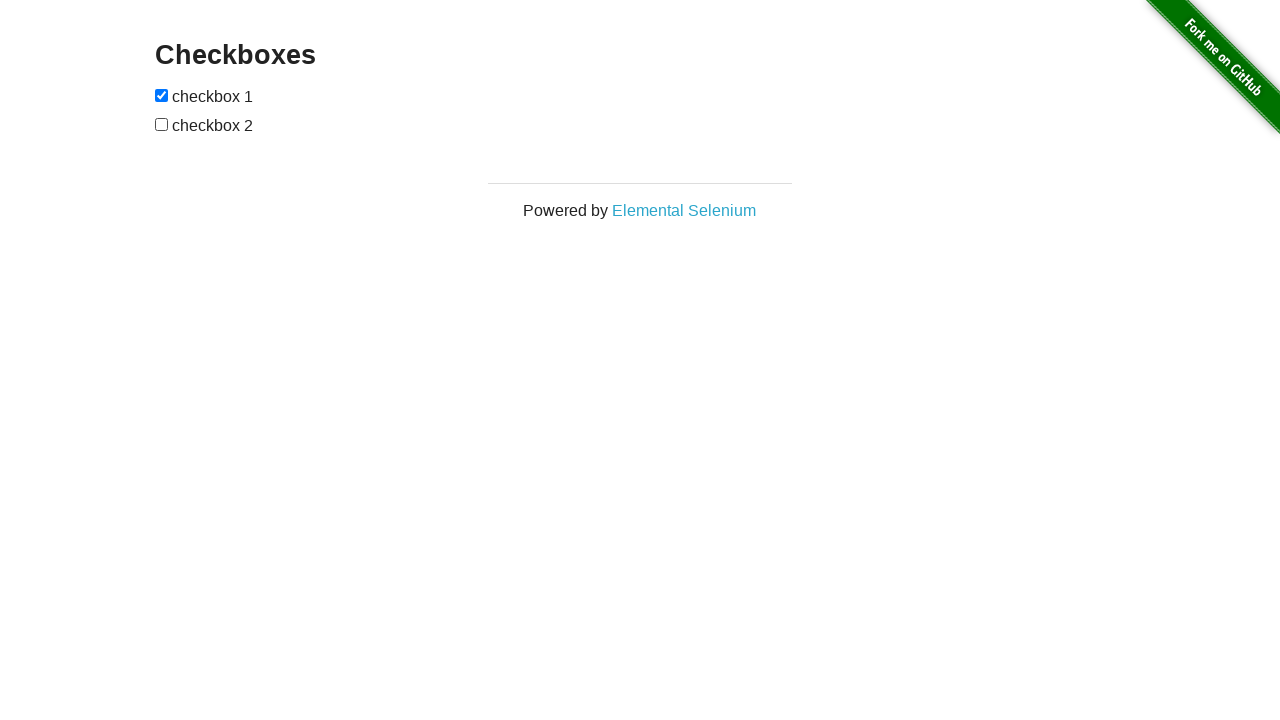

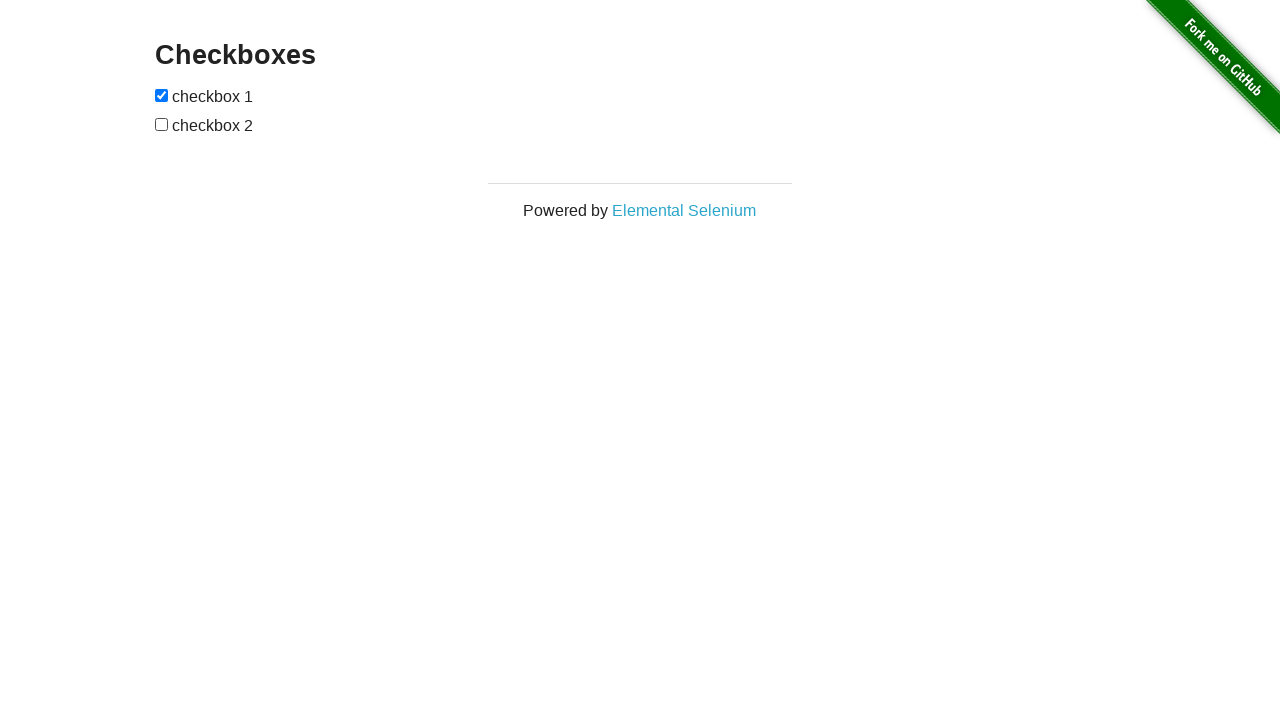